Tests slider interaction by dragging the slider handle to adjust its value

Starting URL: https://letcode.in/slider

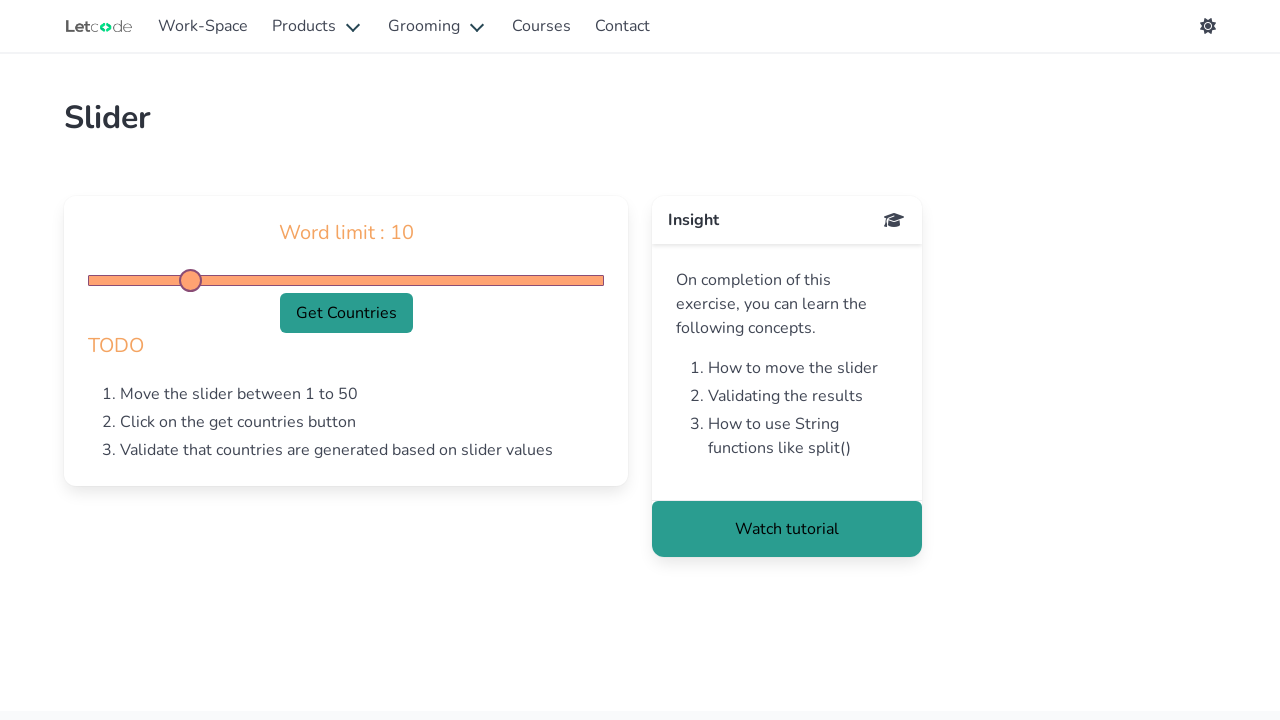

Navigated to slider test page
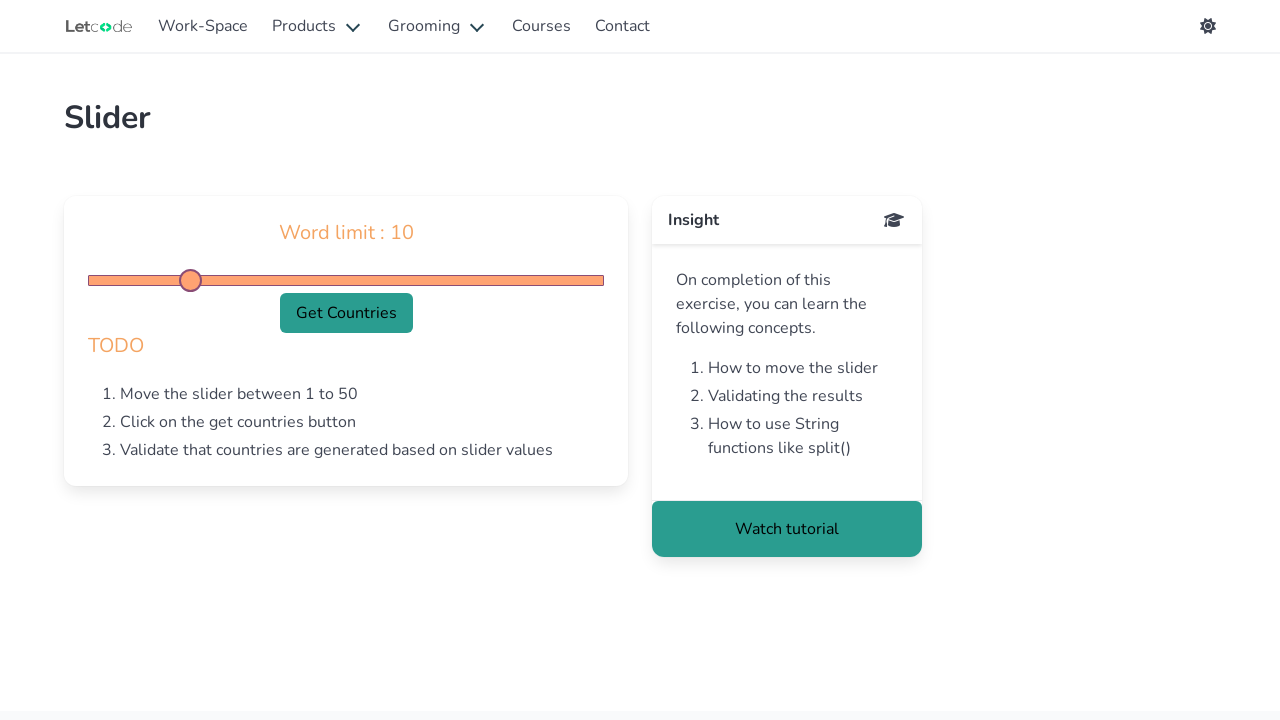

Located the slider handle element
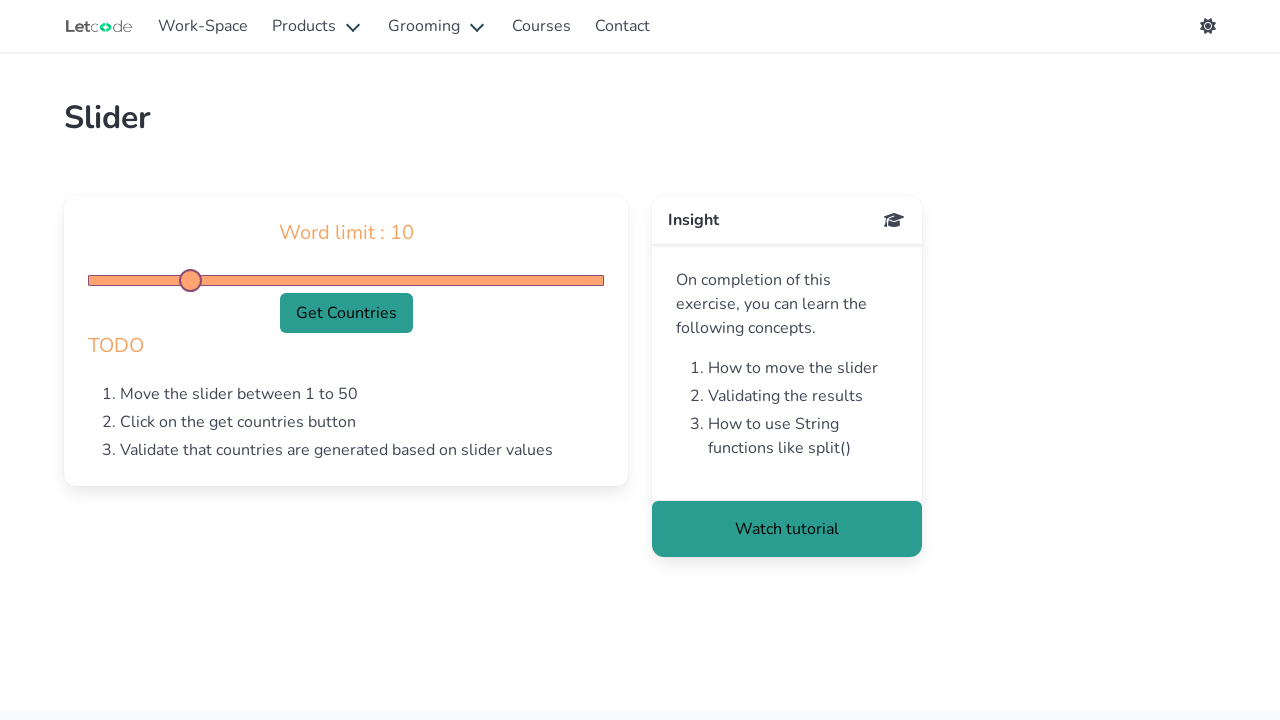

Dragged slider handle 30 pixels to the right to adjust value at (118, 275)
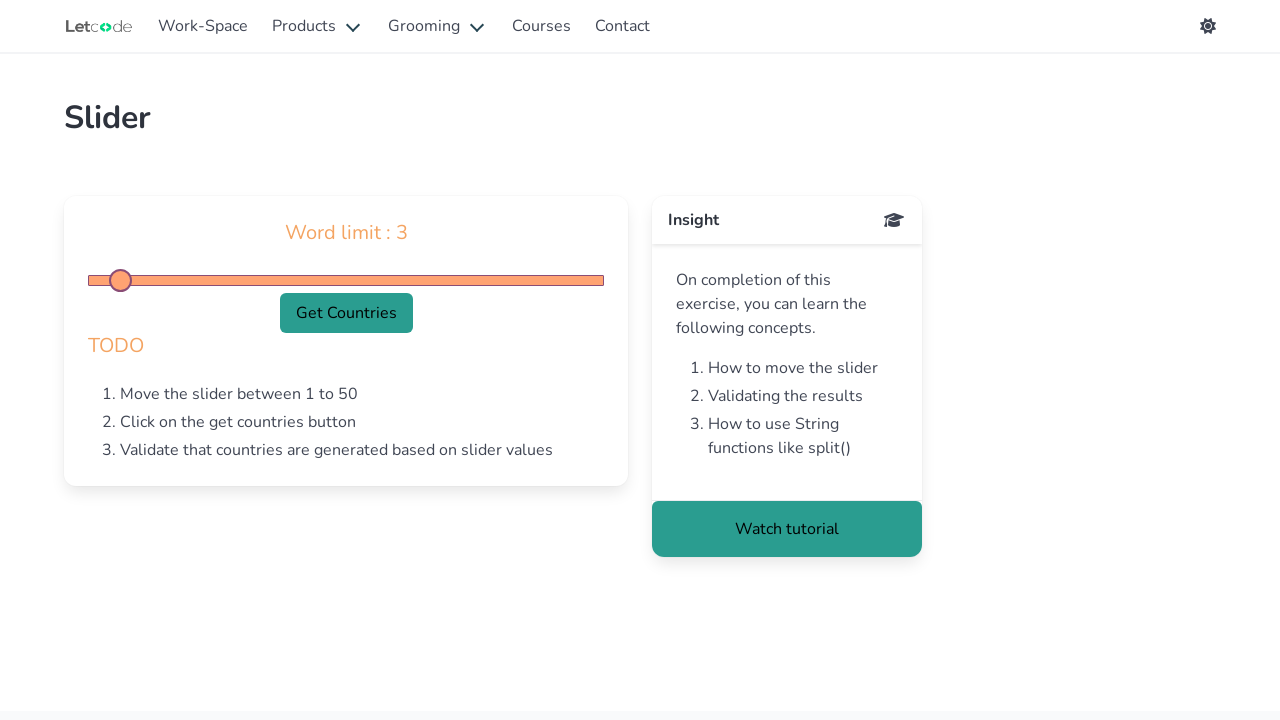

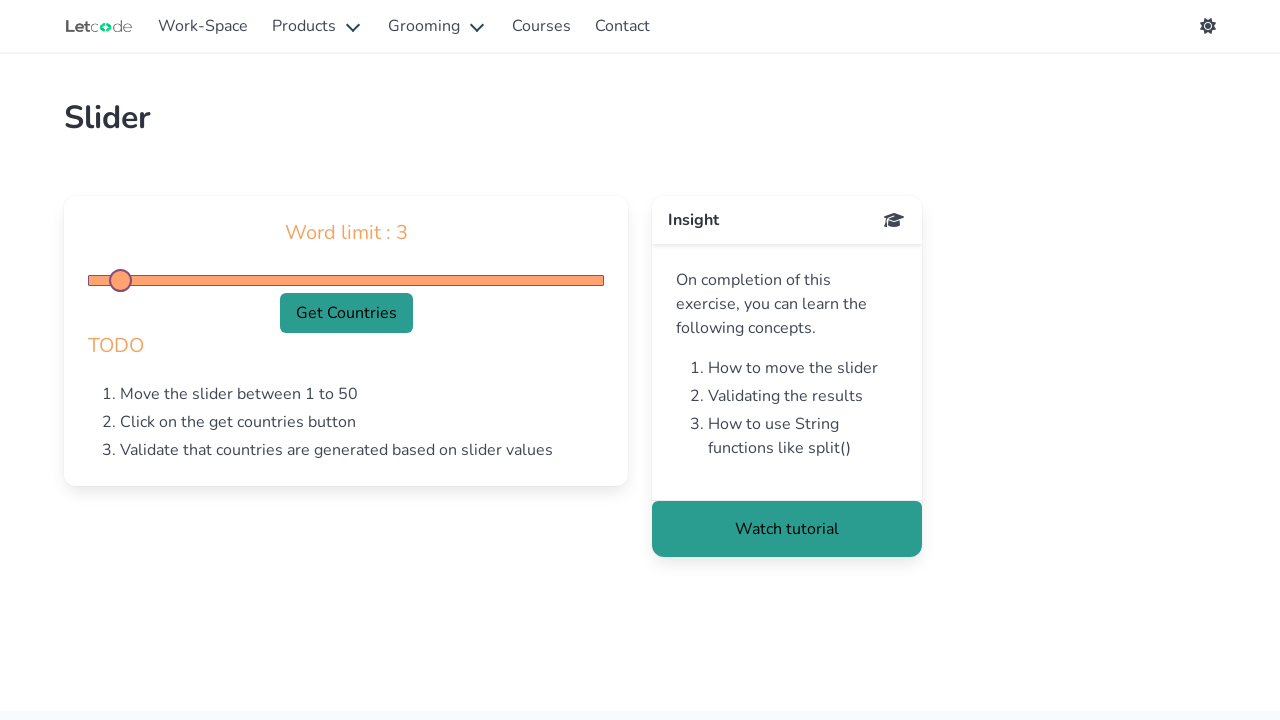